Navigates to Jumia Nigeria homepage and verifies the cart button is visible

Starting URL: https://www.jumia.com.ng

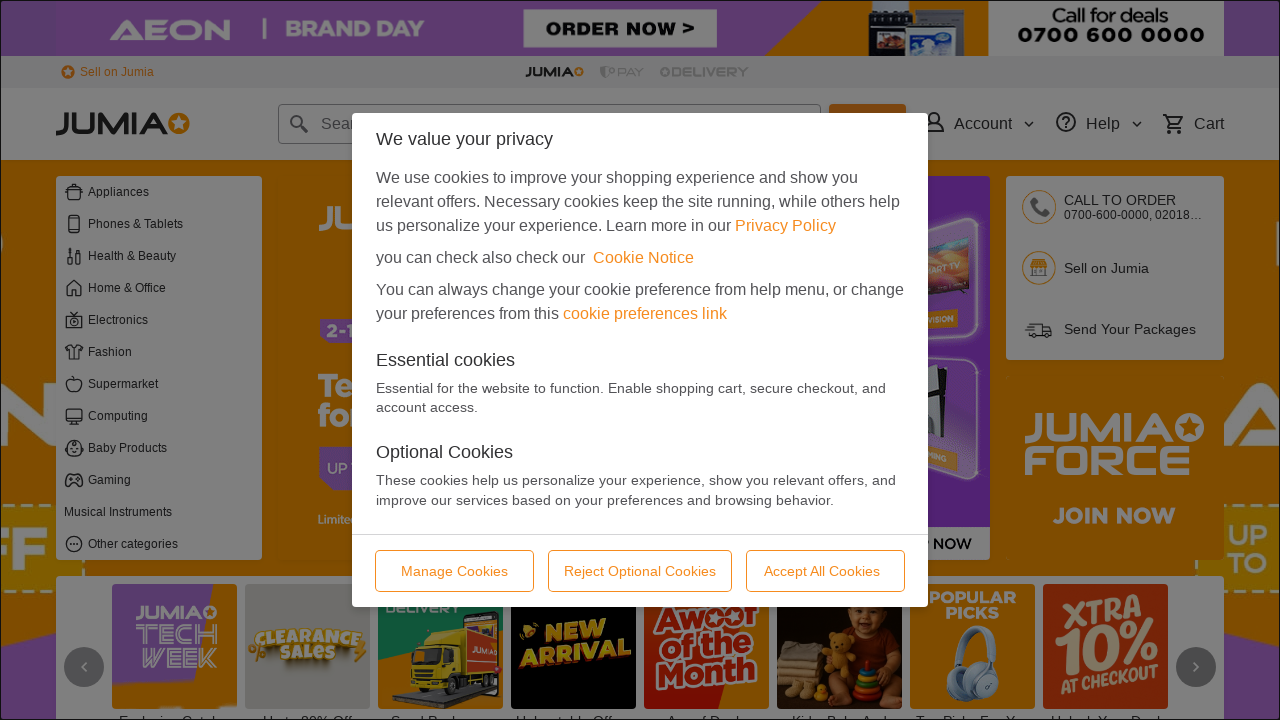

Located cart button by role and name
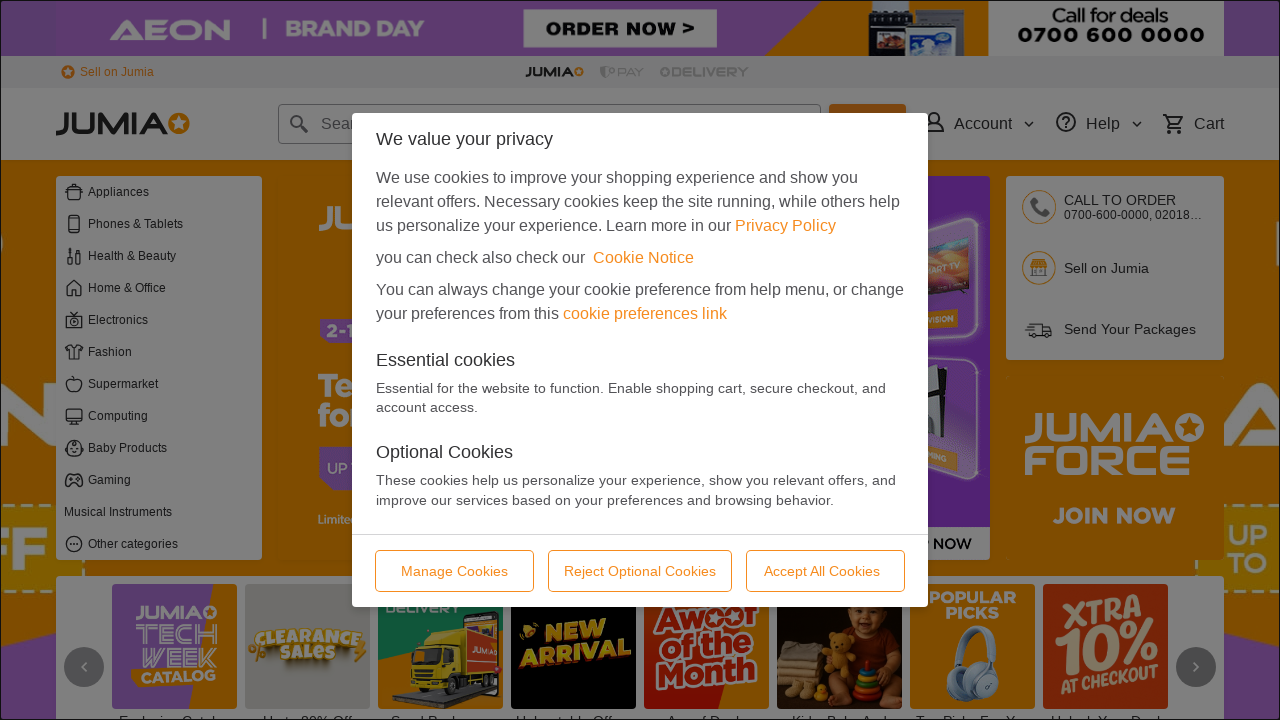

Cart button became visible
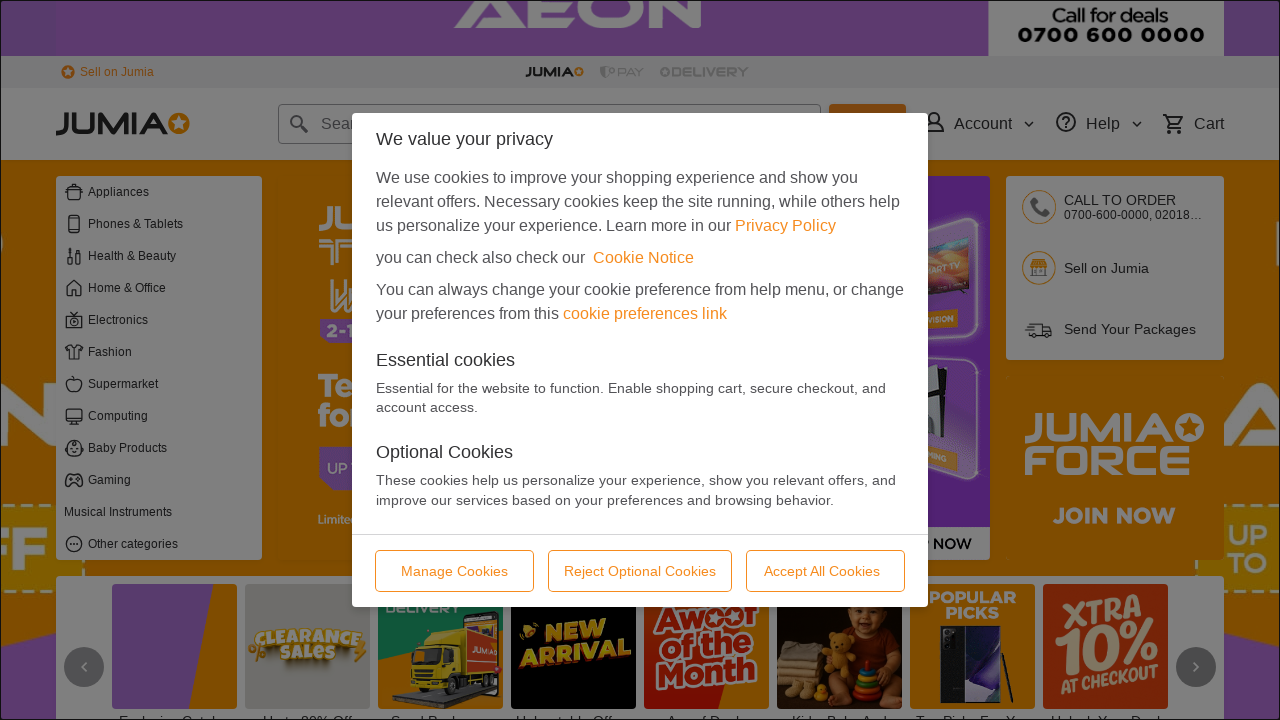

Verified cart button is visible
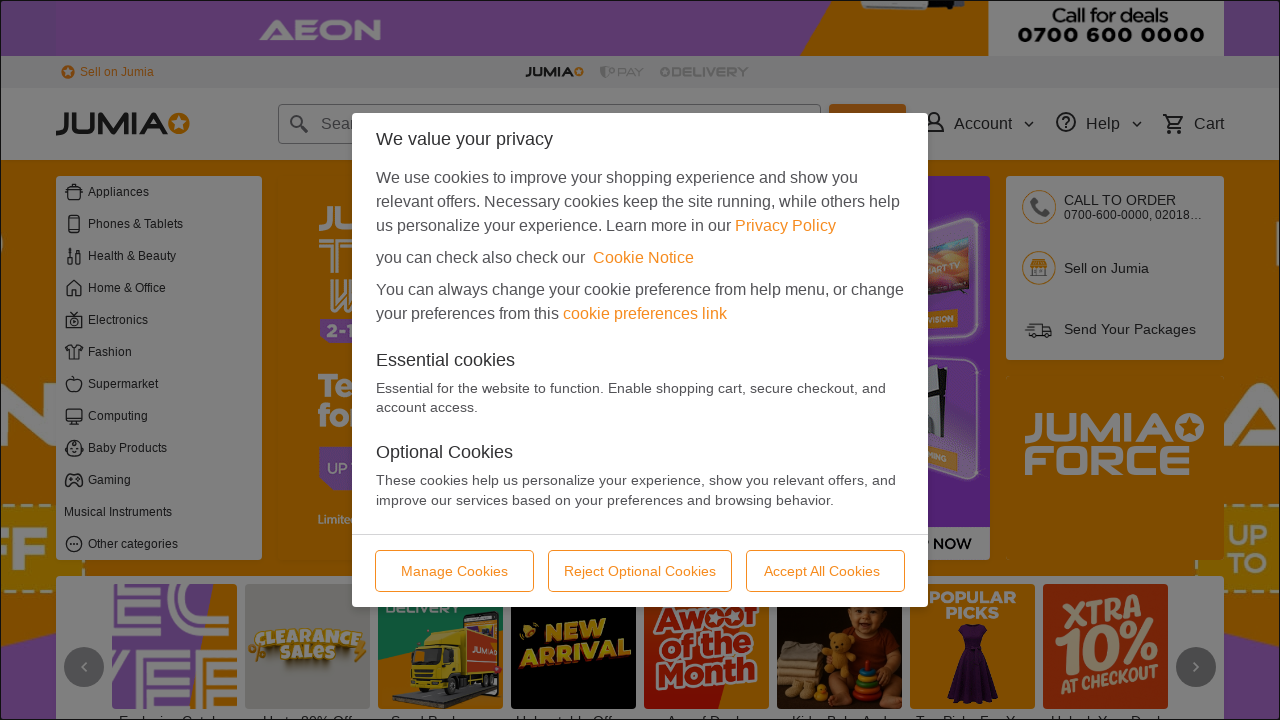

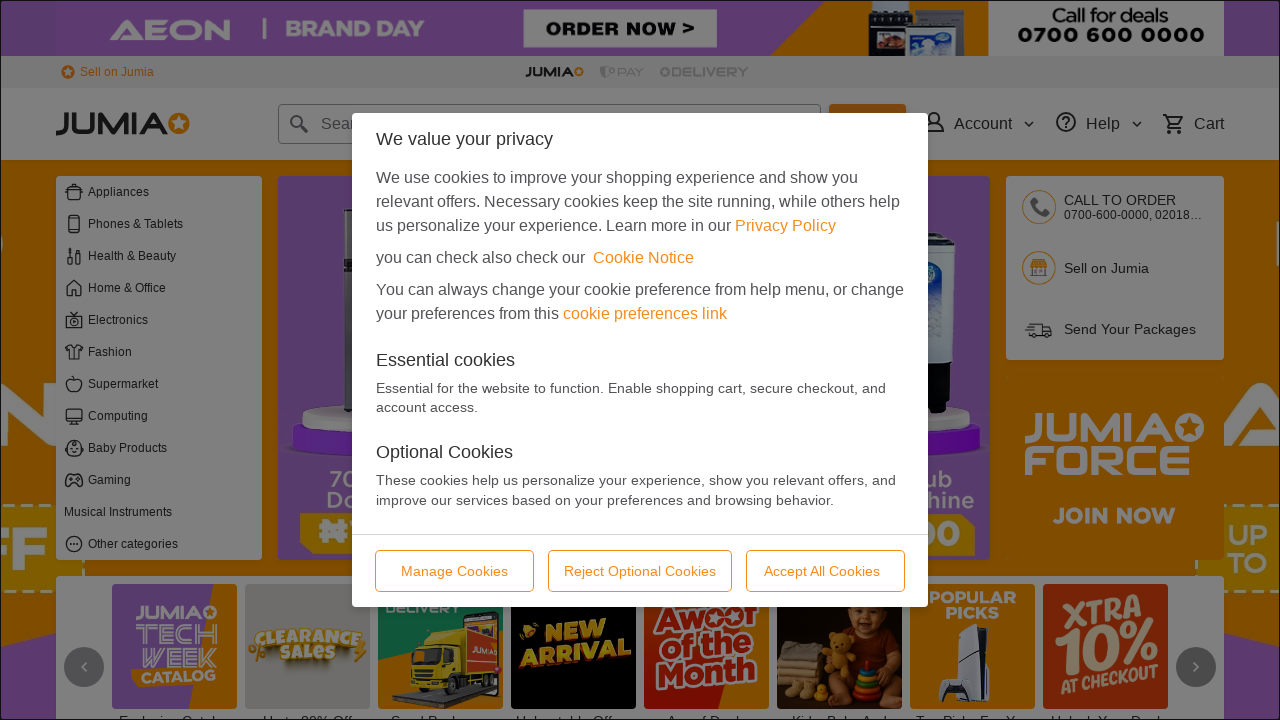